Tests checkbox functionality by finding all checkboxes on the page and clicking each one sequentially

Starting URL: https://formy-project.herokuapp.com/checkbox

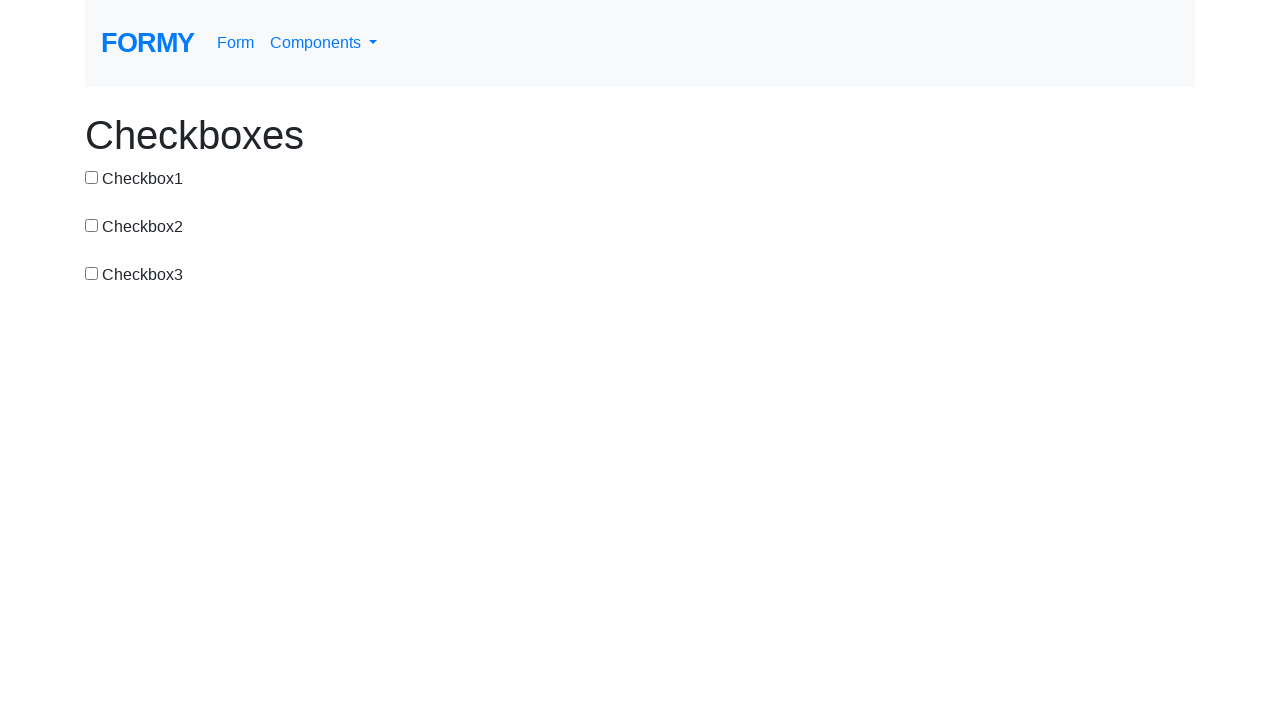

Found all checkboxes on the page
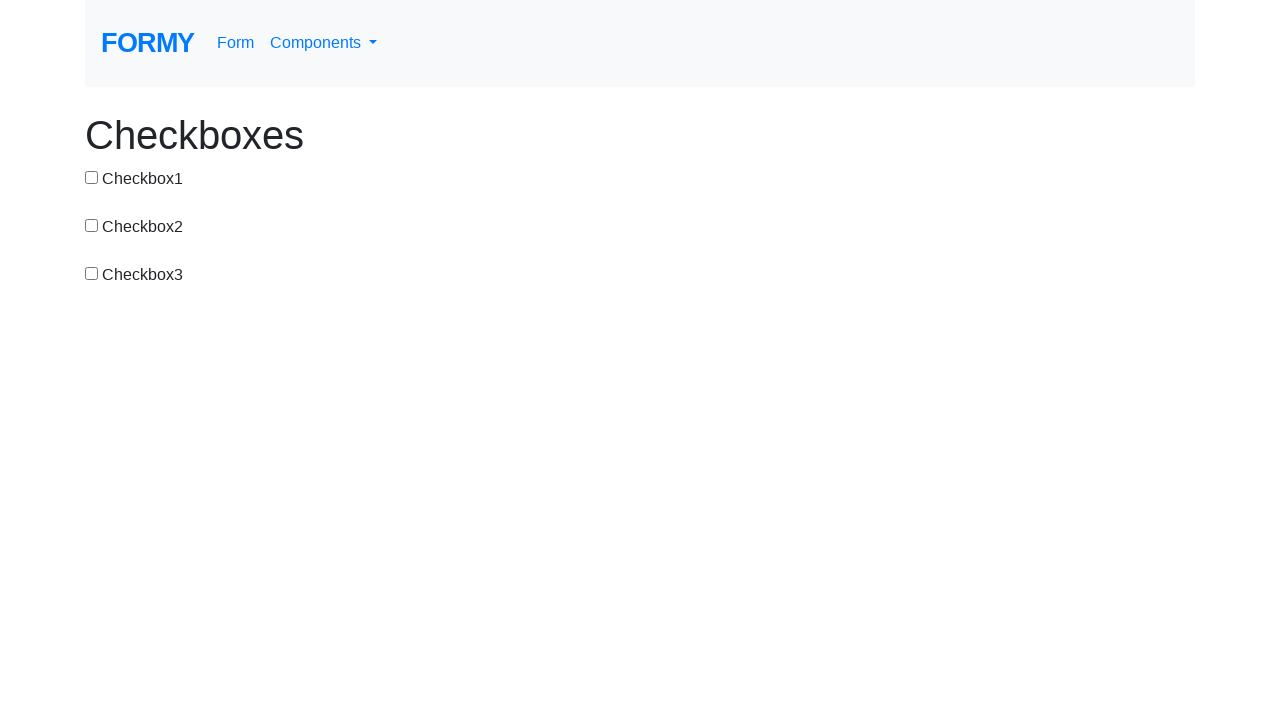

Clicked checkbox 1
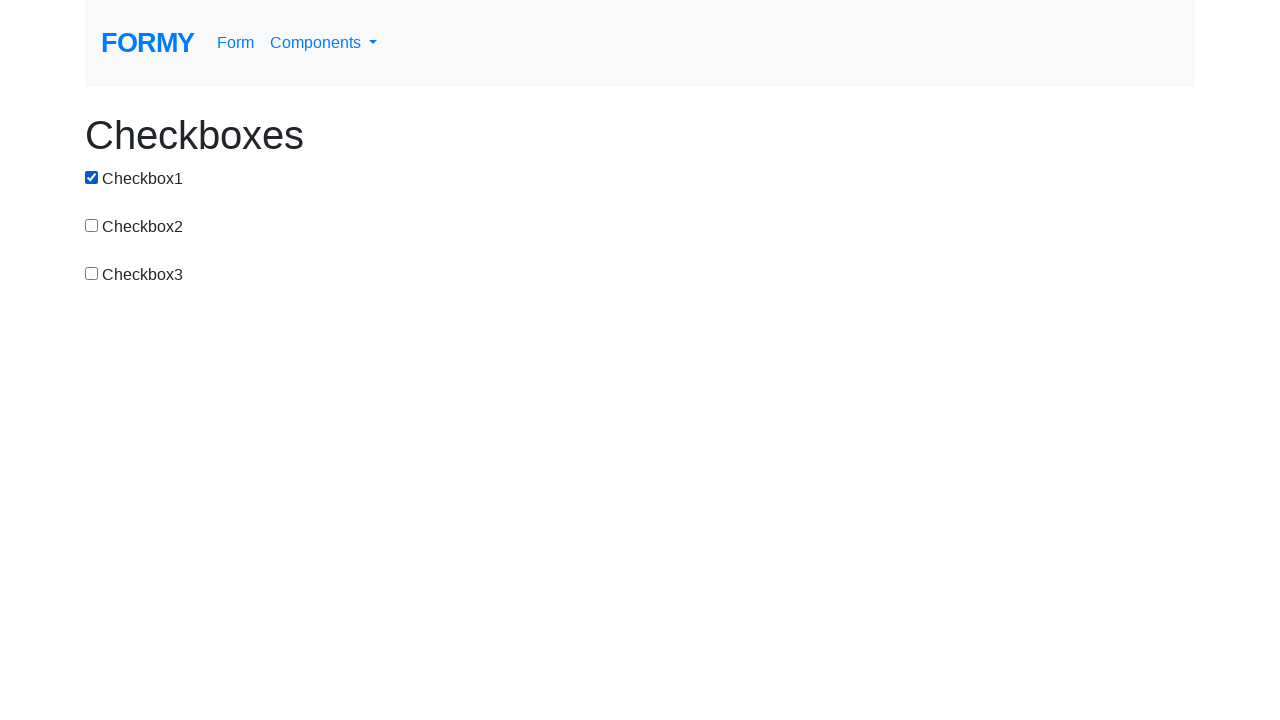

Waited 1 second after clicking checkbox 1
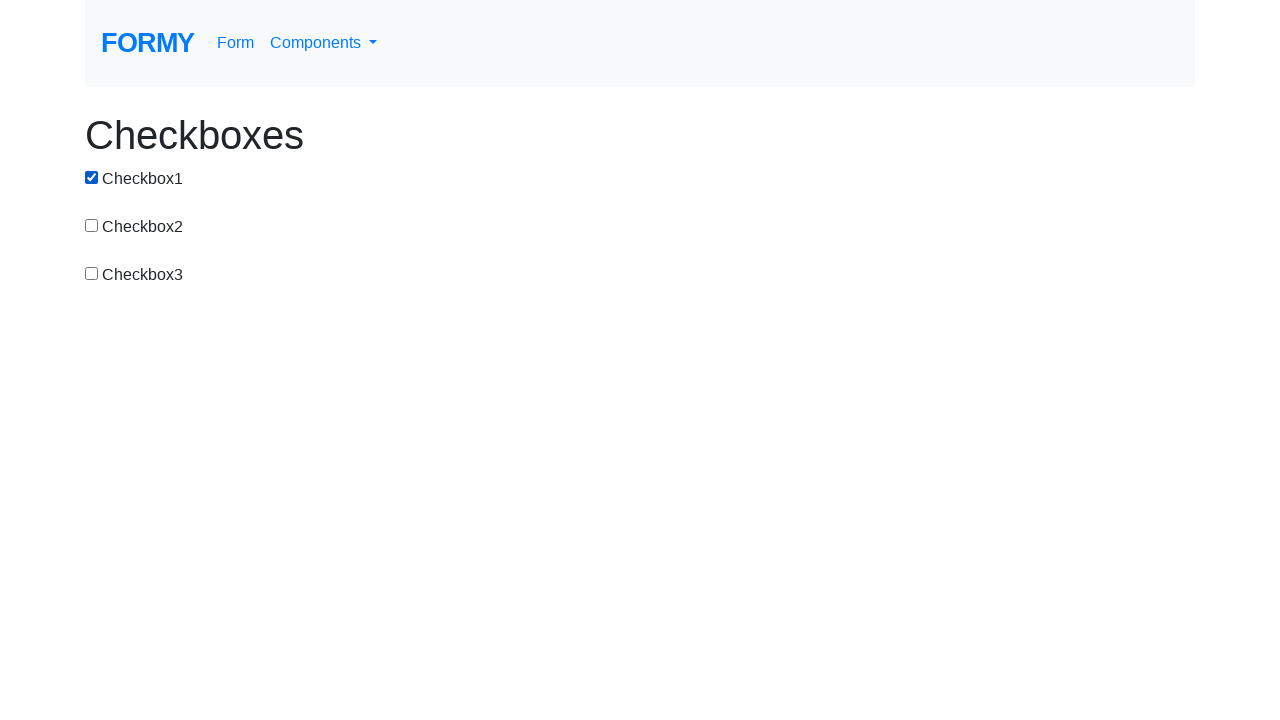

Clicked checkbox 2
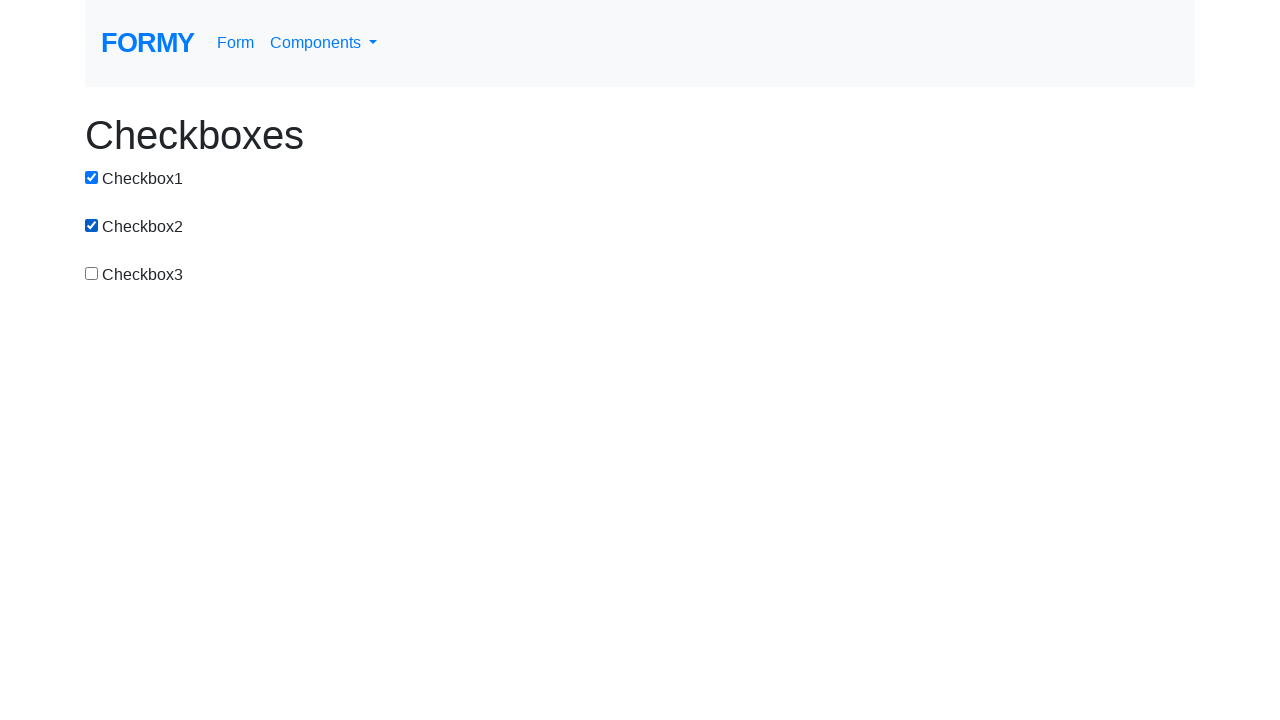

Waited 1 second after clicking checkbox 2
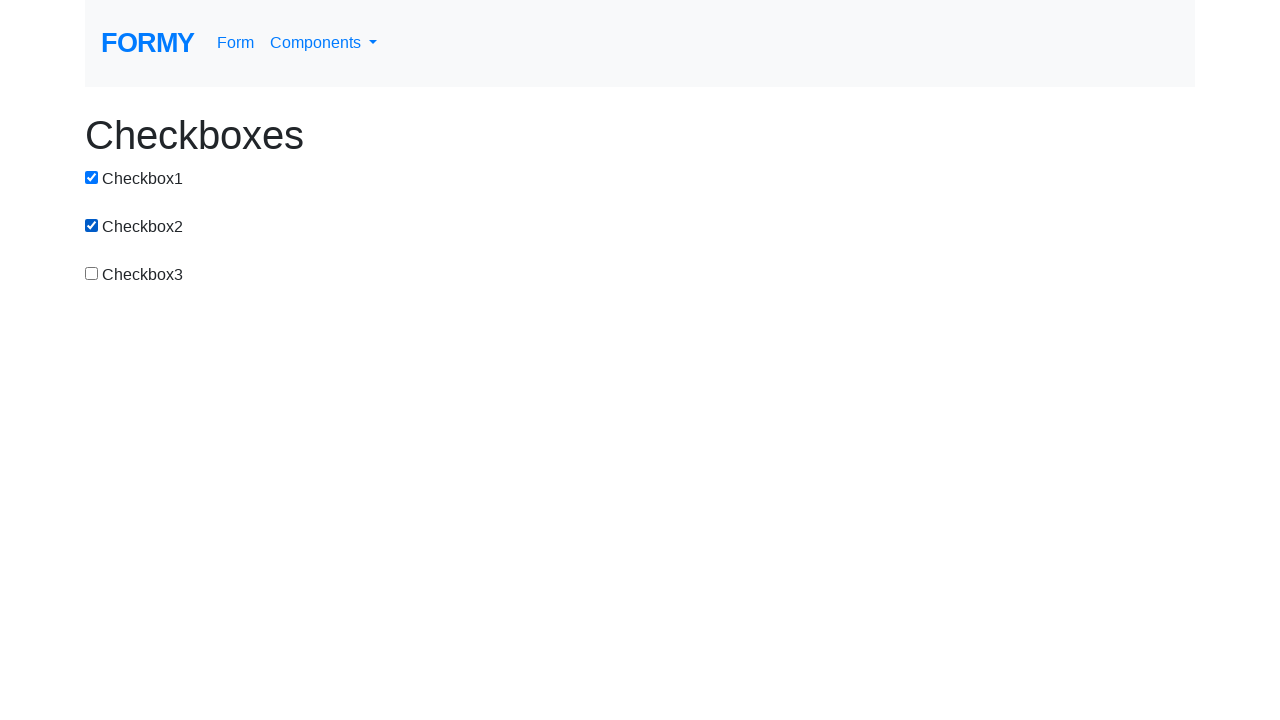

Clicked checkbox 3
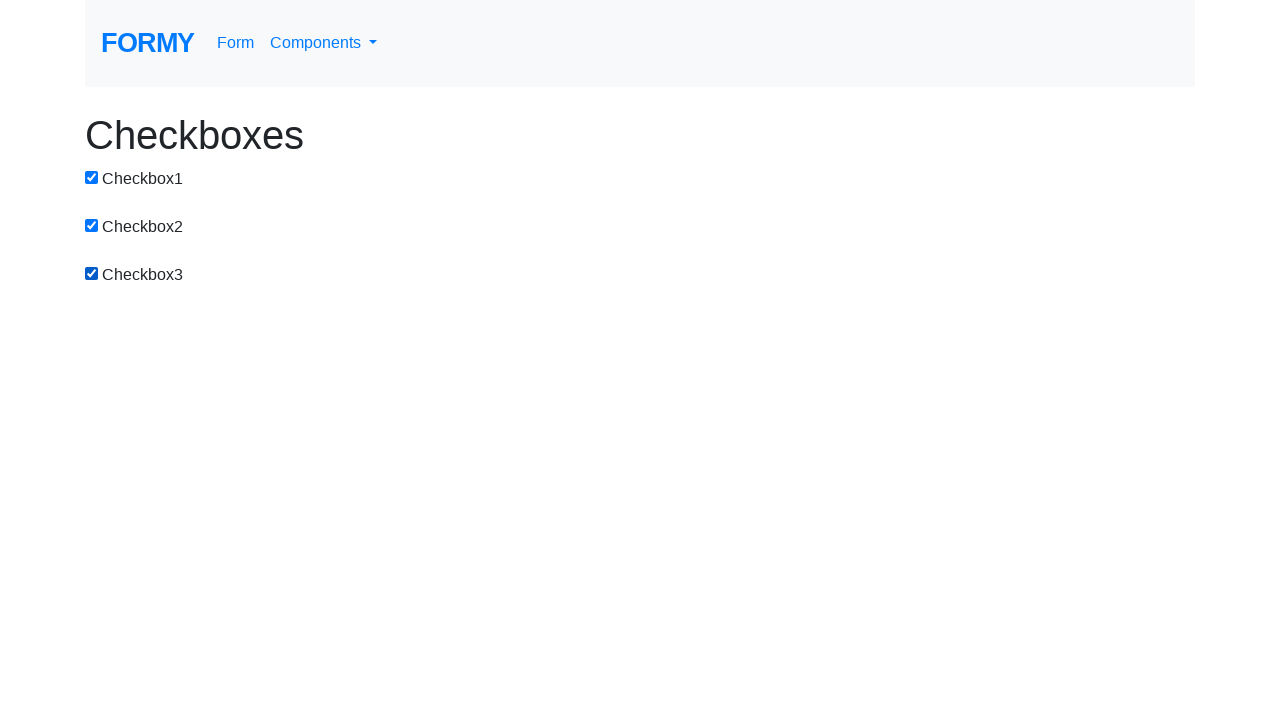

Waited 1 second after clicking checkbox 3
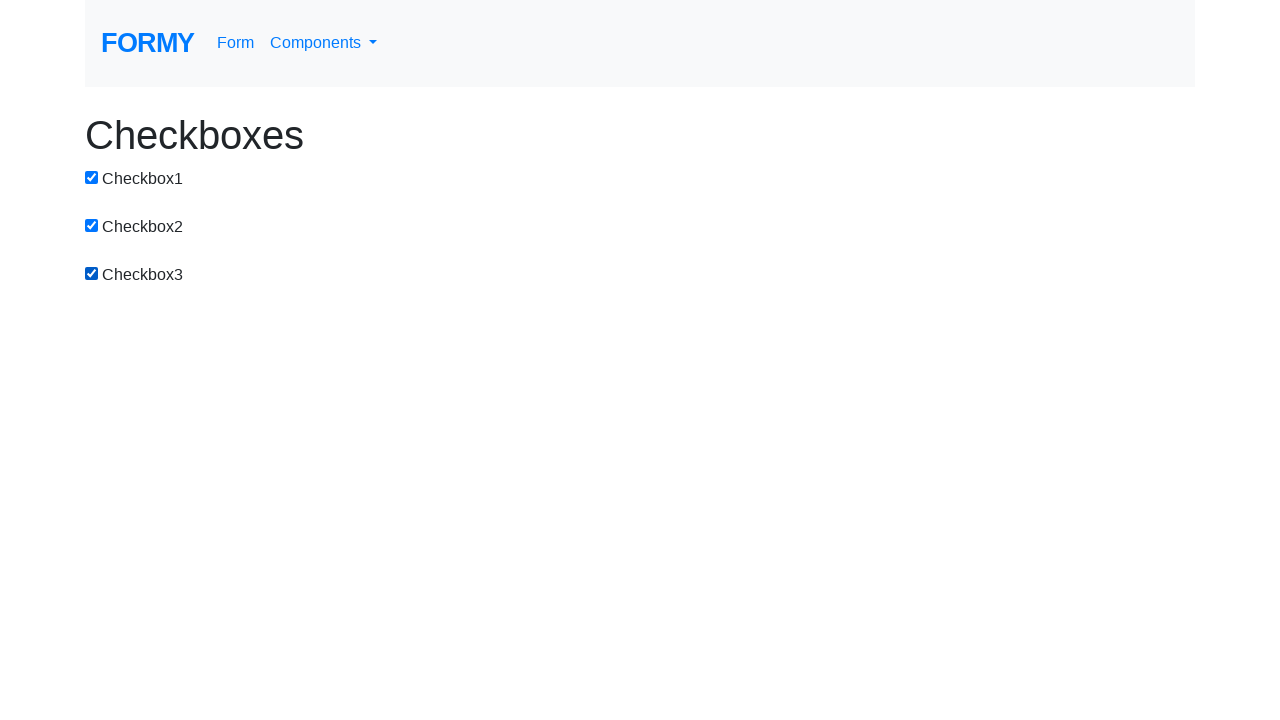

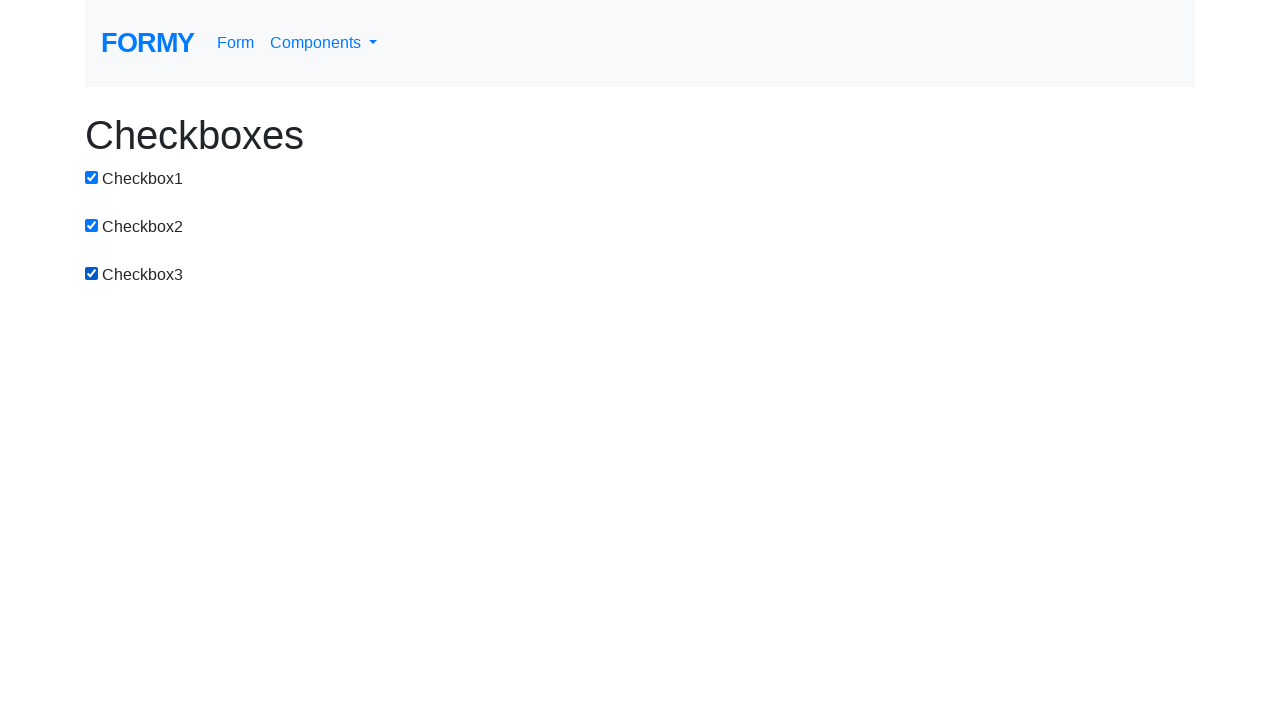